Tests JavaScript alert handling by clicking the alert button and accepting the alert dialog

Starting URL: https://the-internet.herokuapp.com/

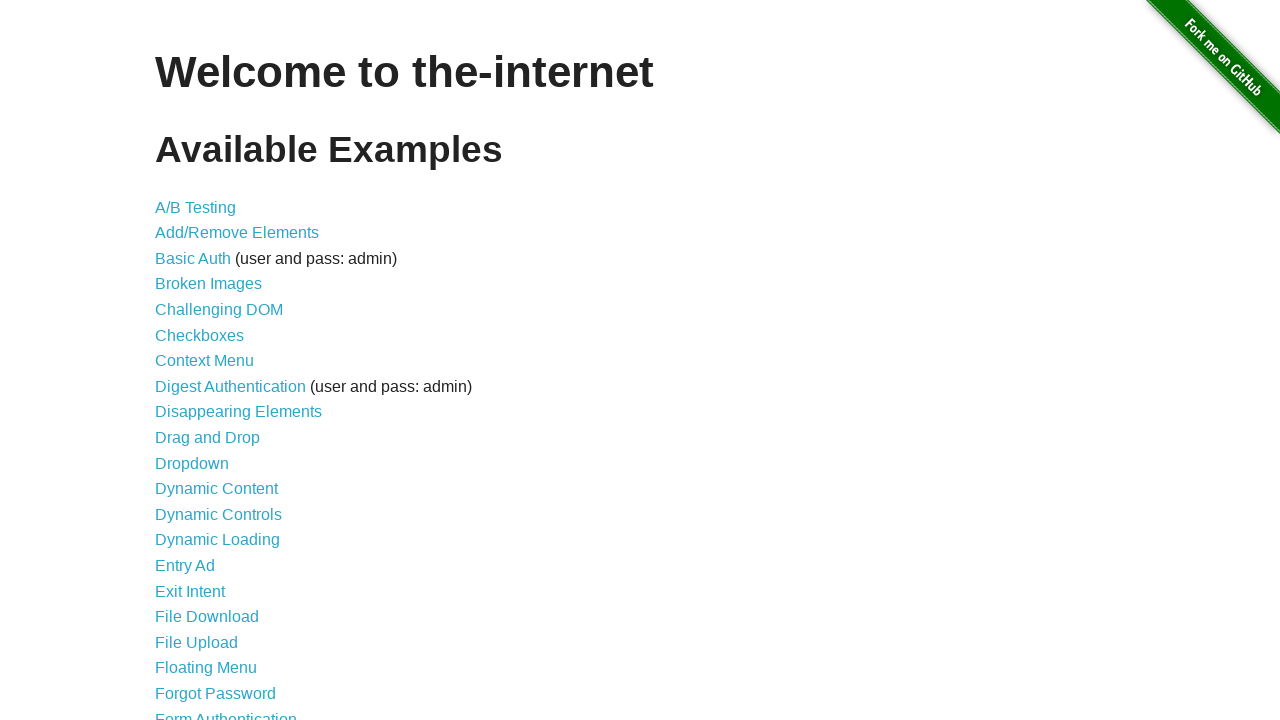

Clicked the JavaScript Alerts link at (214, 361) on a[href='/javascript_alerts']
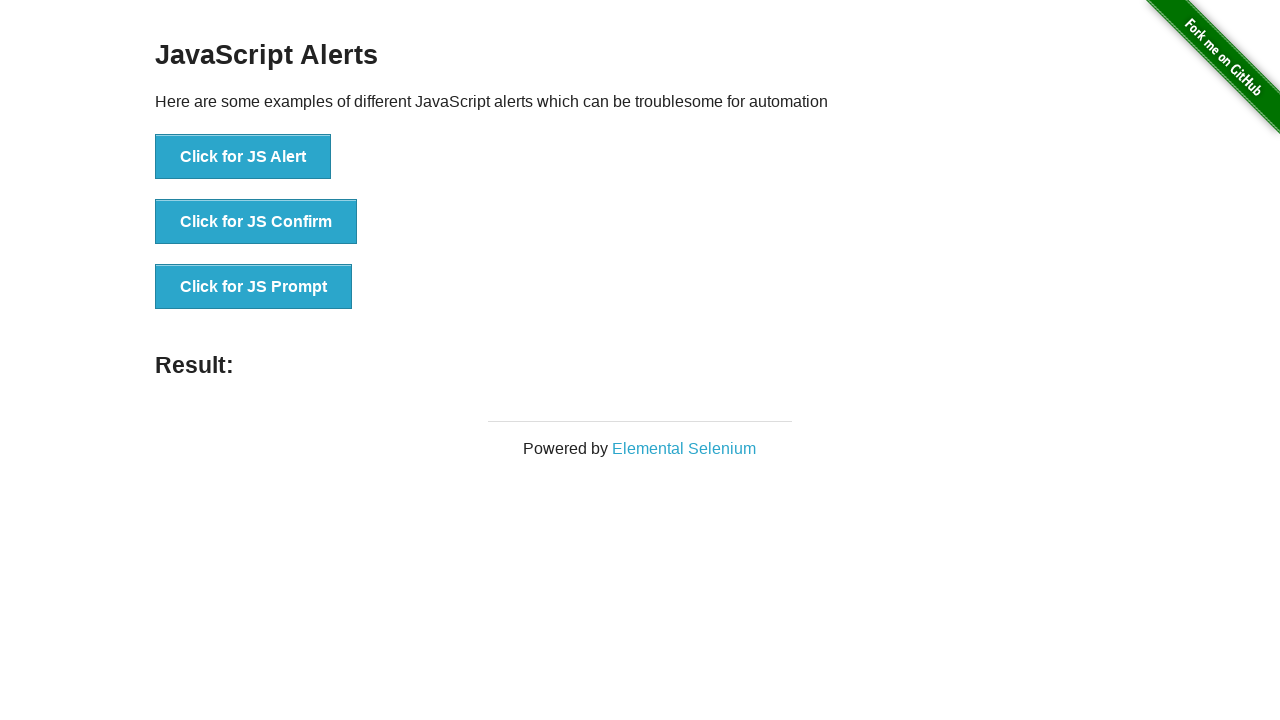

Waited for the JS Alert button to load
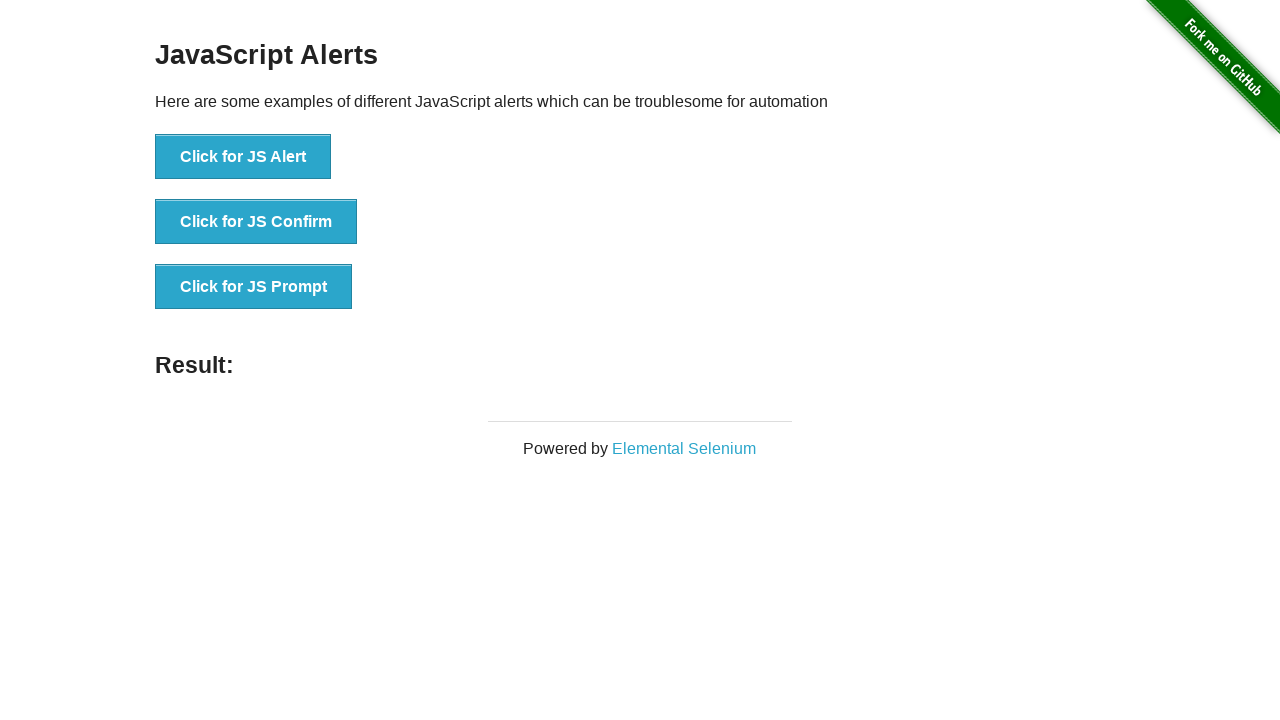

Set up dialog handler to accept alerts
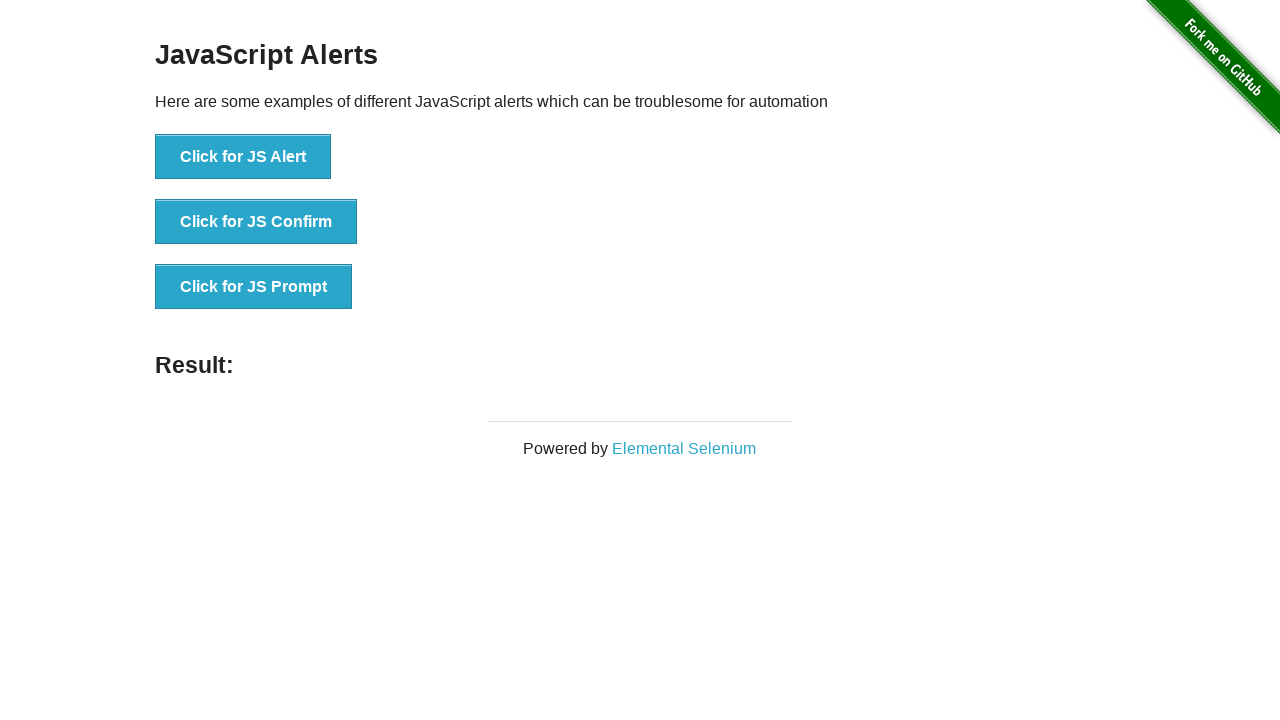

Clicked the 'Click for JS Alert' button at (243, 157) on button[onclick='jsAlert()']
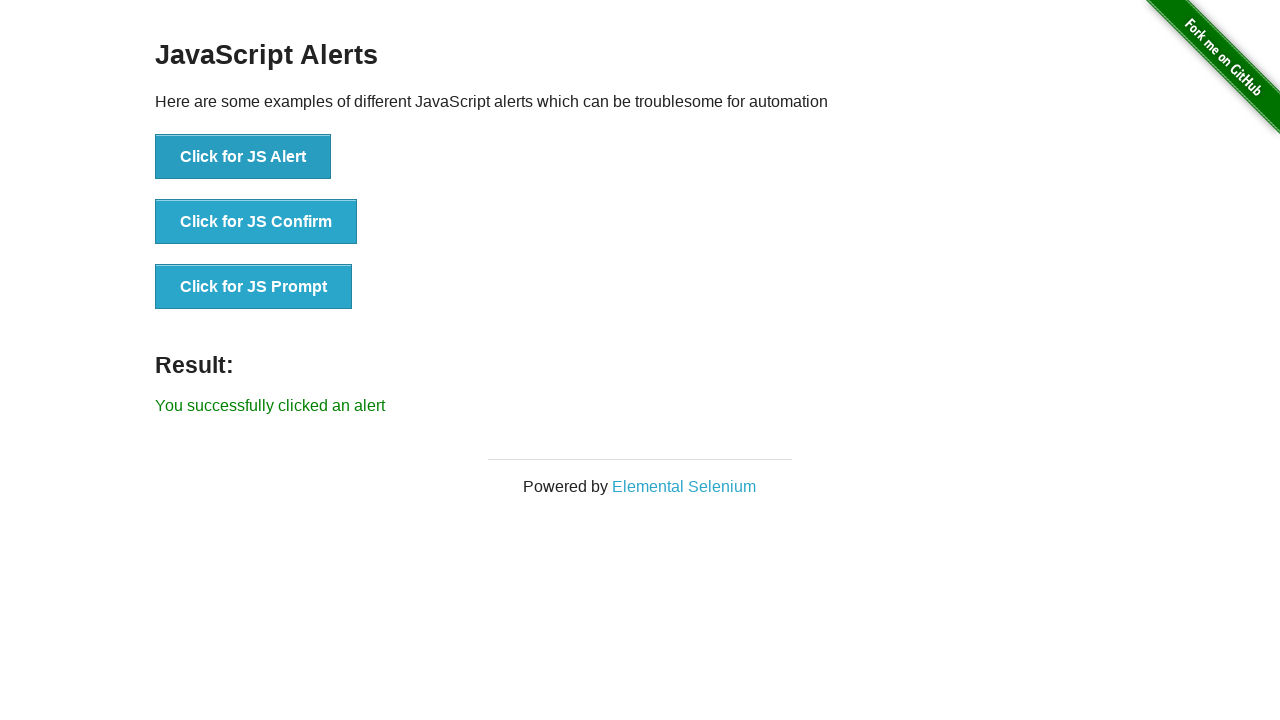

Waited for the result message to appear
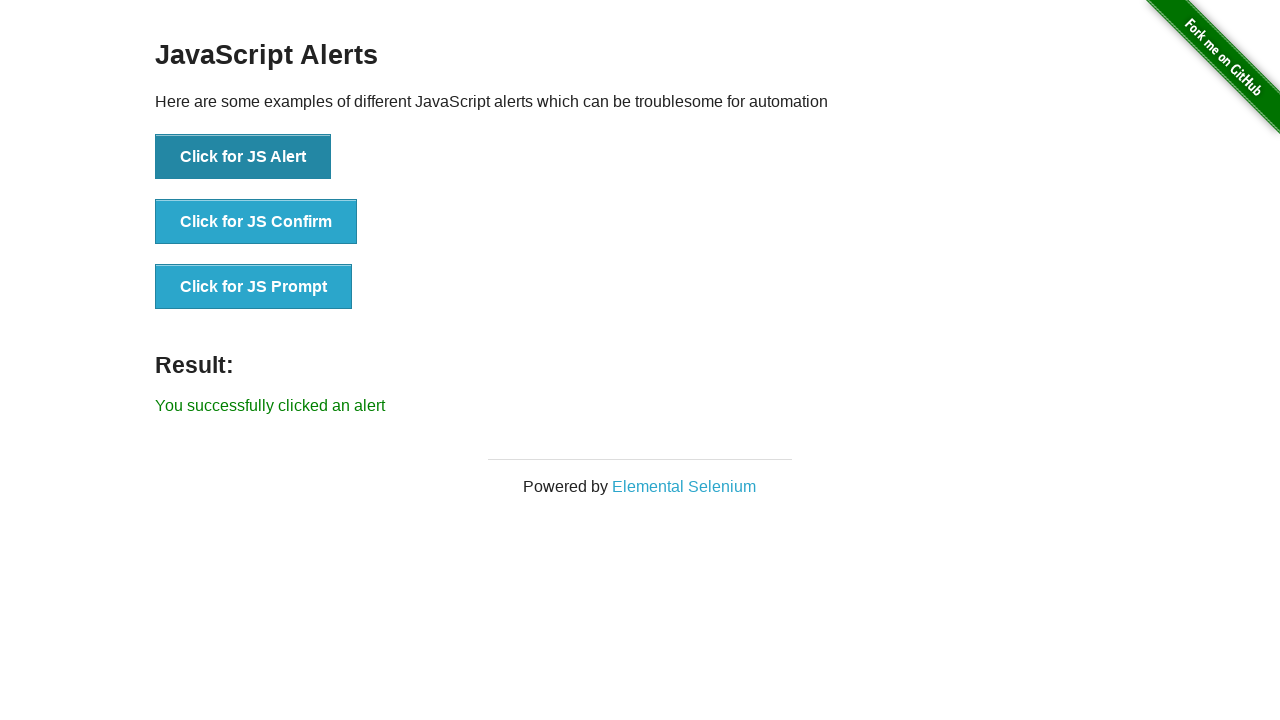

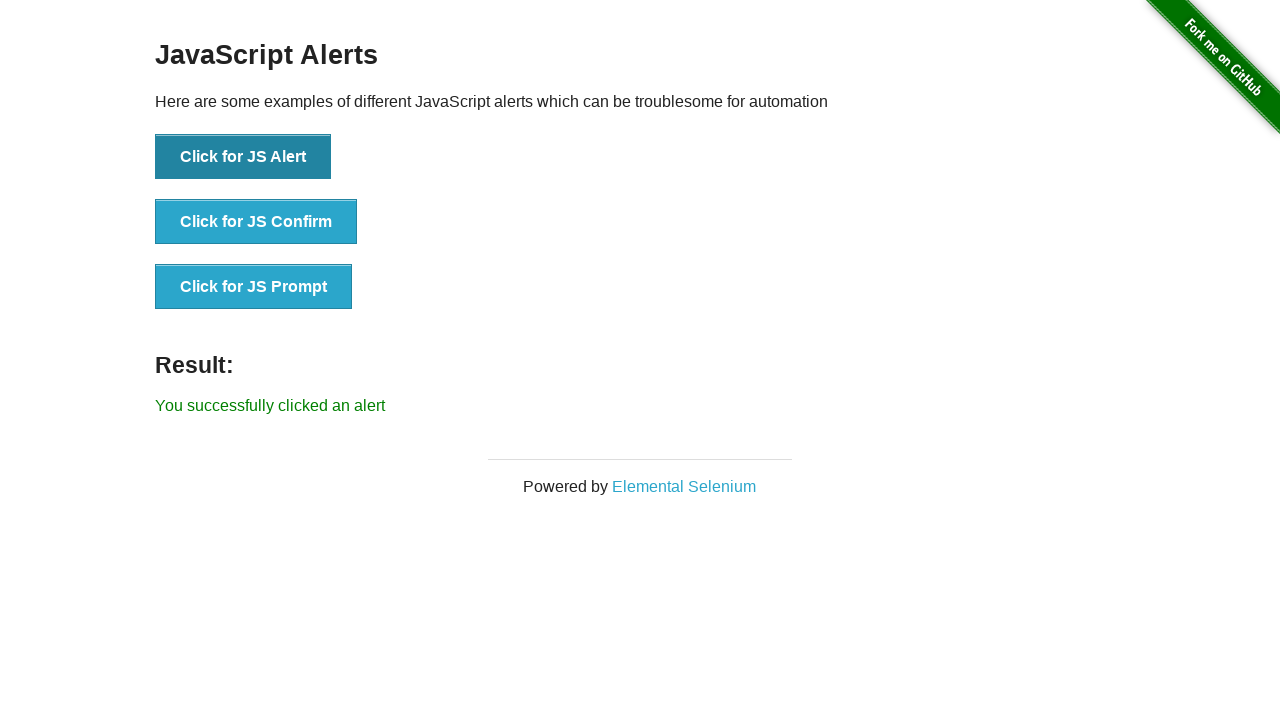